Tests that the todo counter displays the correct number of items as todos are added.

Starting URL: https://demo.playwright.dev/todomvc

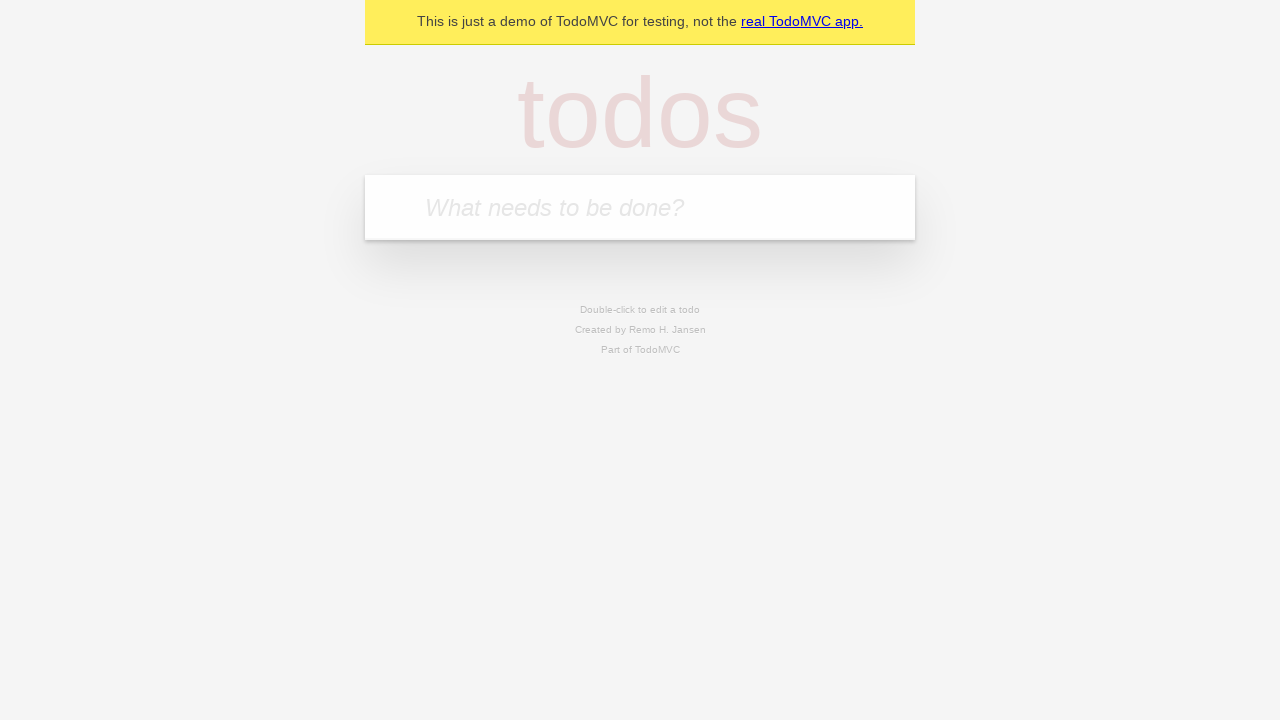

Located the 'What needs to be done?' input field
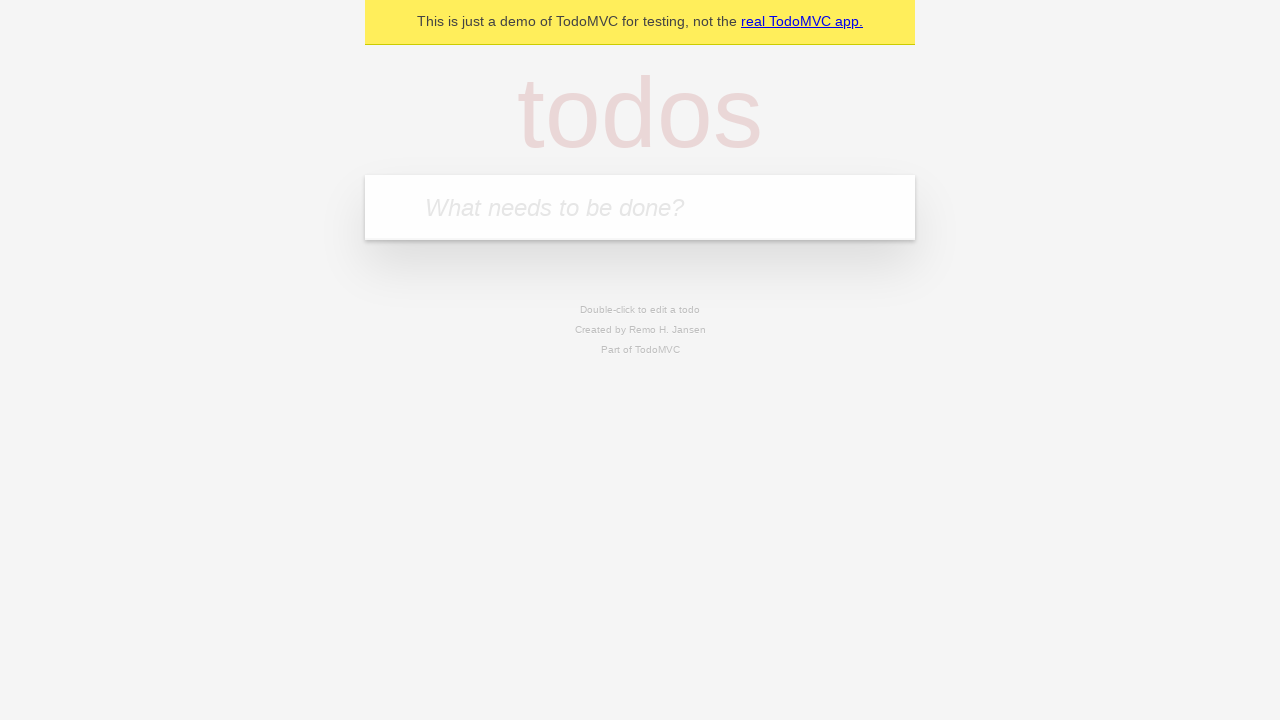

Filled todo input with 'buy some cheese' on internal:attr=[placeholder="What needs to be done?"i]
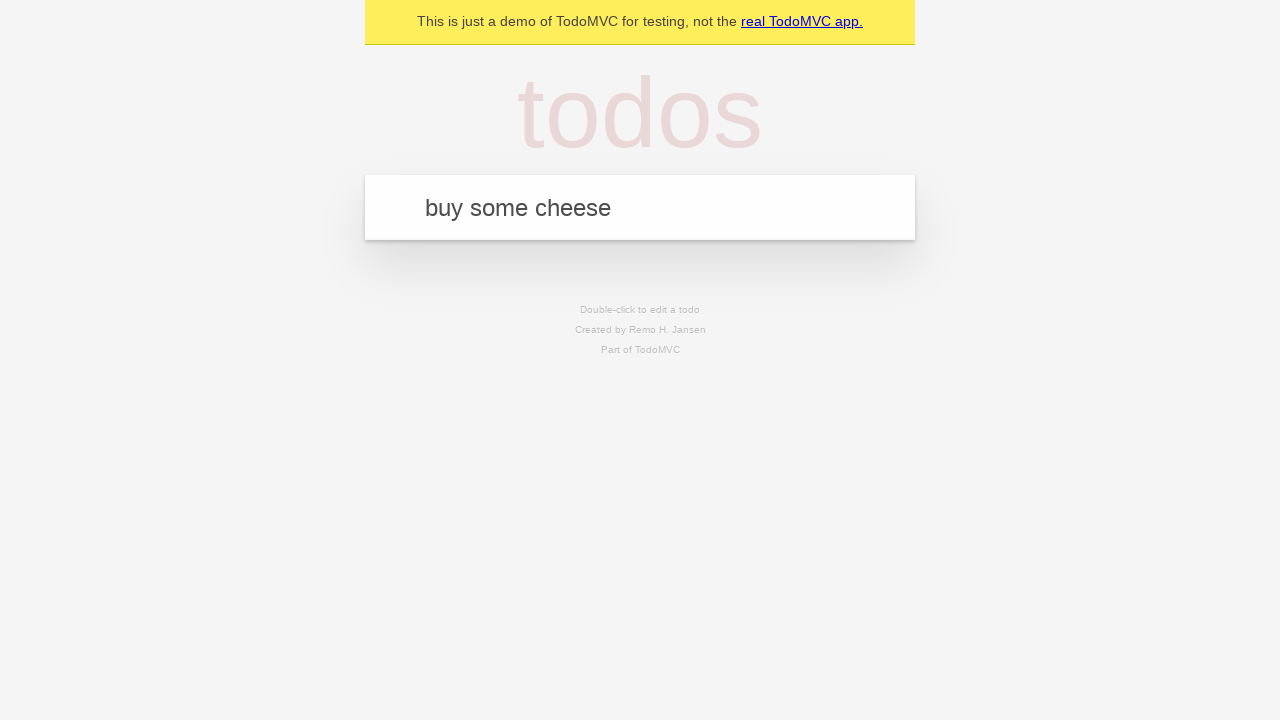

Pressed Enter to add first todo item on internal:attr=[placeholder="What needs to be done?"i]
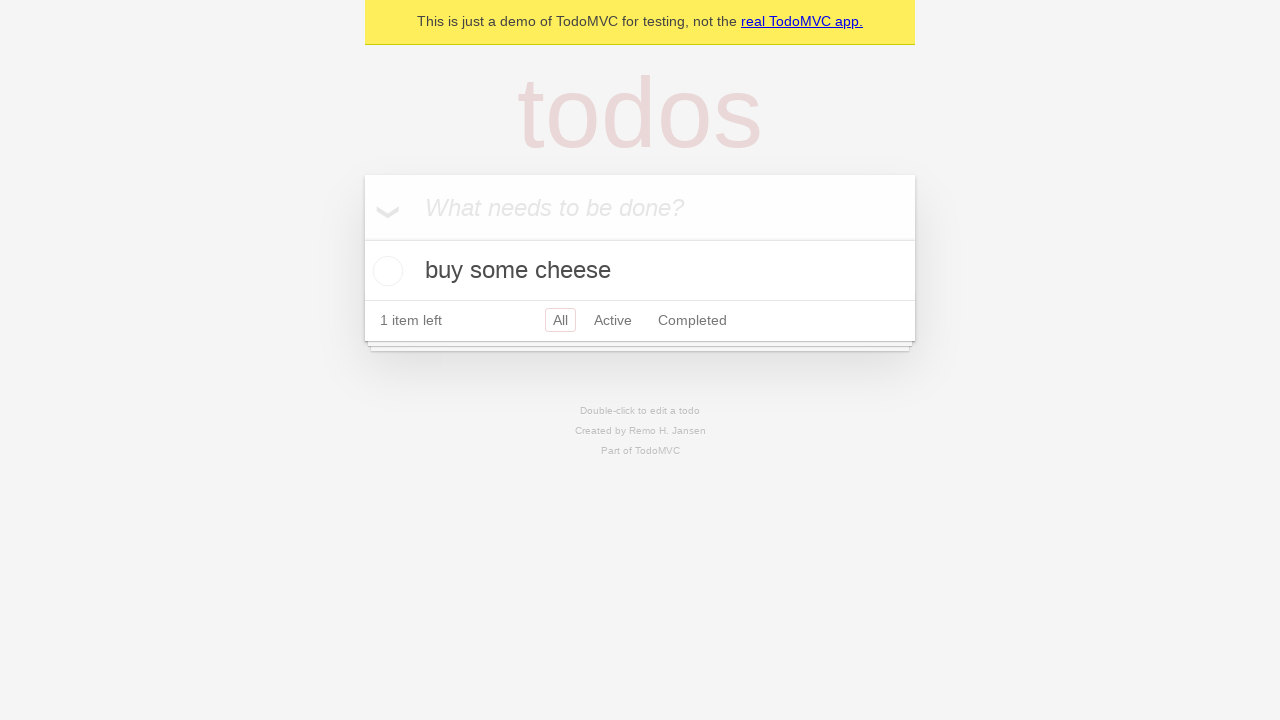

Todo counter element loaded after adding first item
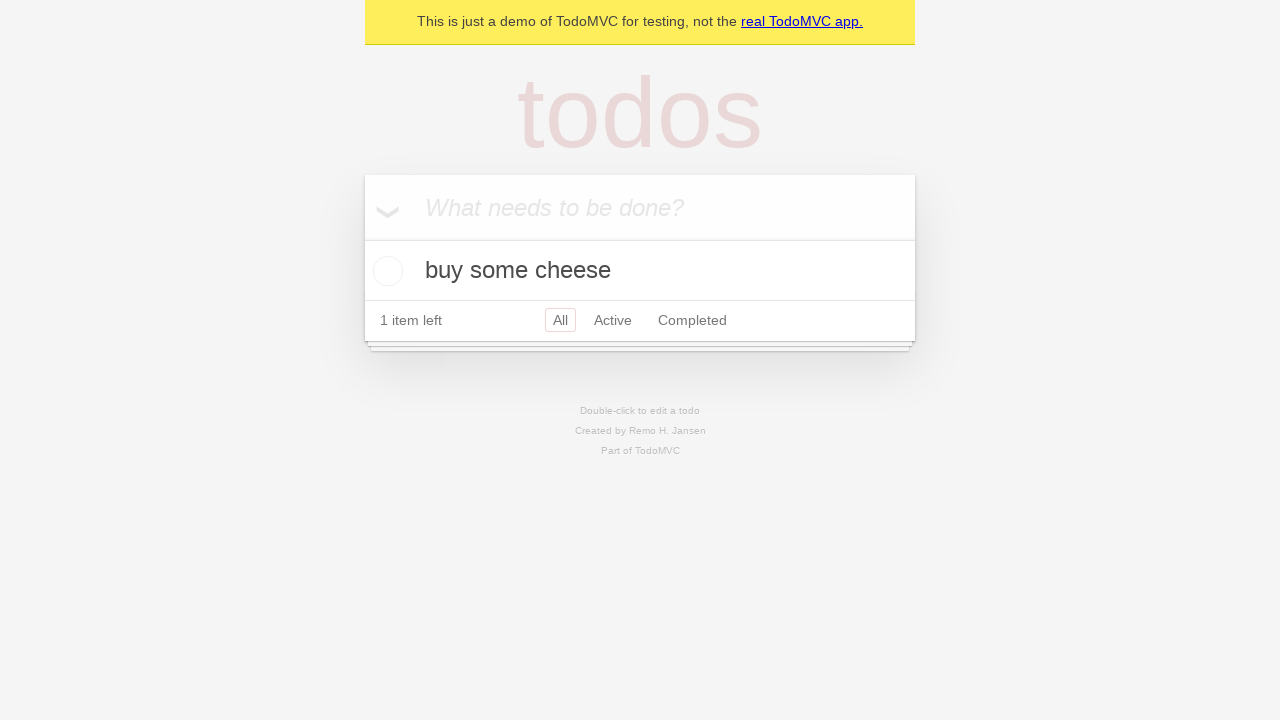

Filled todo input with 'feed the cat' on internal:attr=[placeholder="What needs to be done?"i]
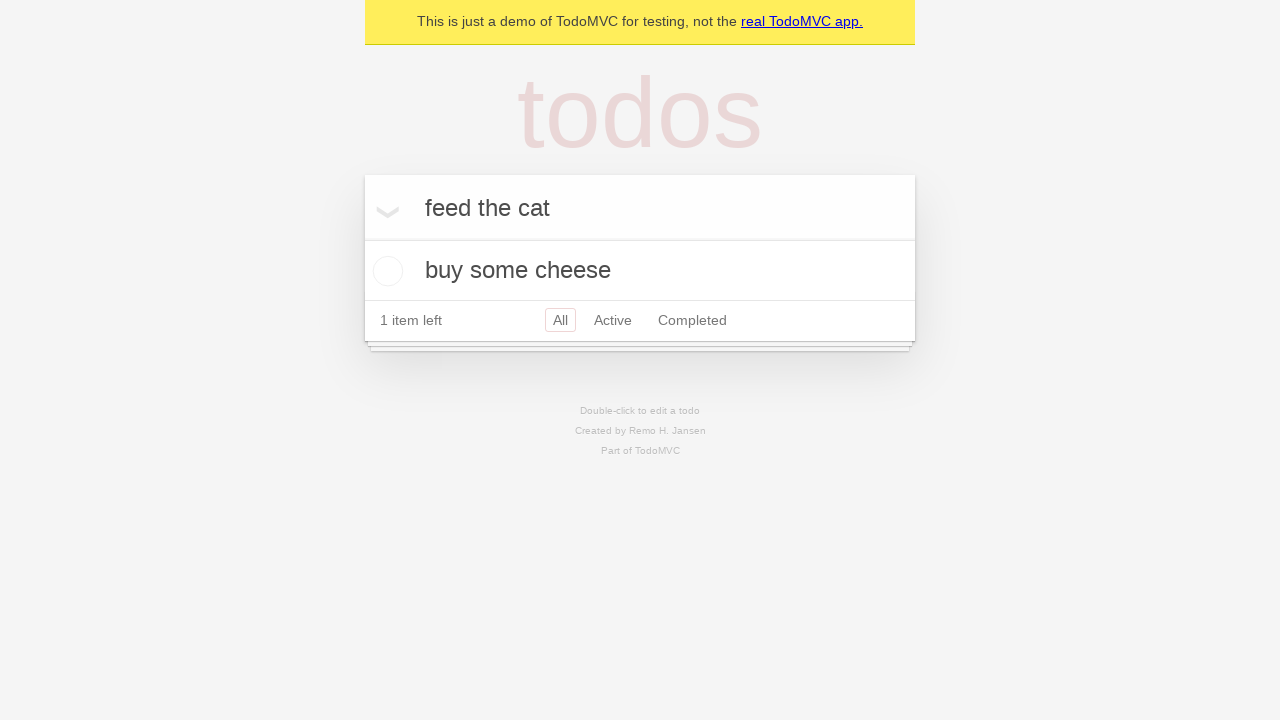

Pressed Enter to add second todo item on internal:attr=[placeholder="What needs to be done?"i]
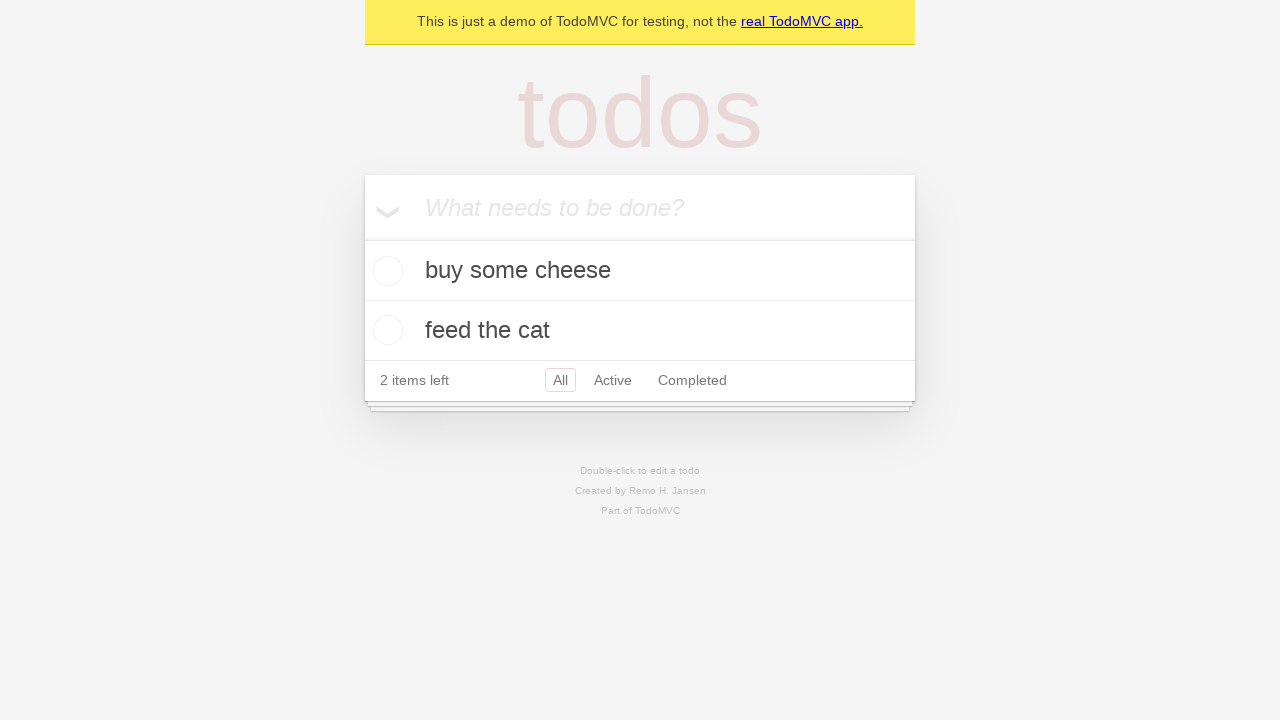

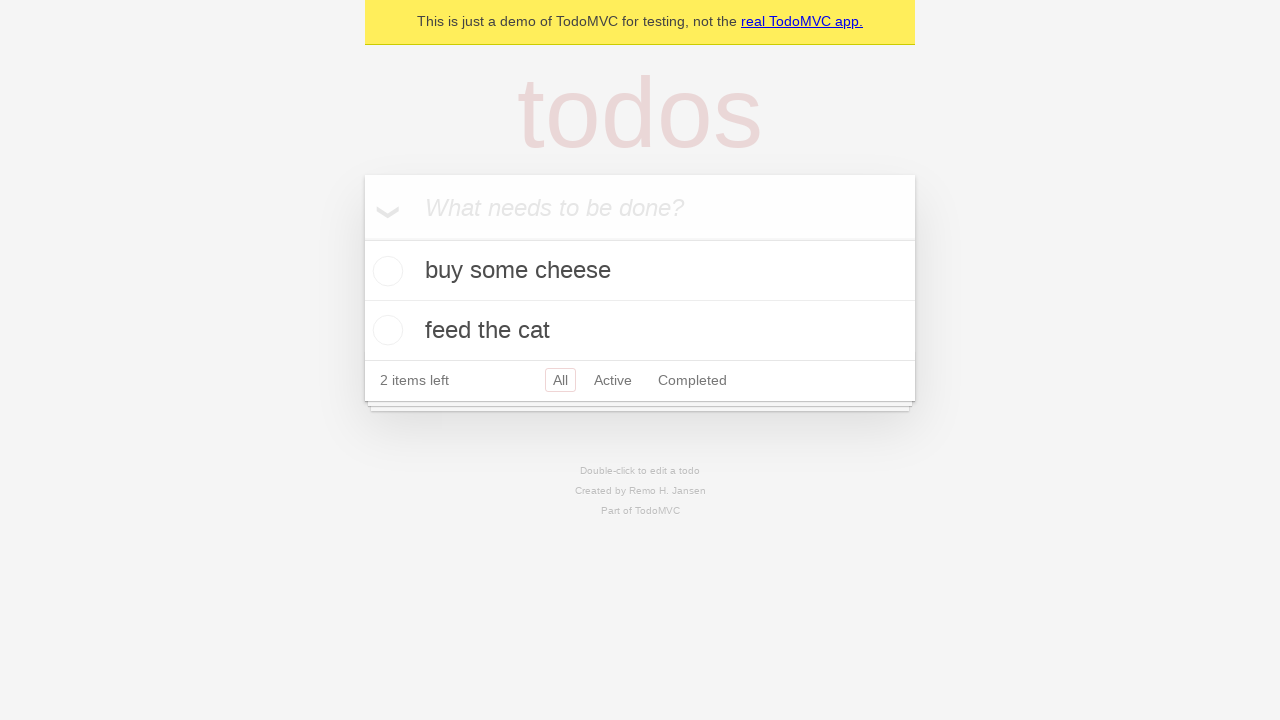